Tests todo list form submission by adding two items, marking the first as completed, and verifying the completion status of both items

Starting URL: https://demo.playwright.dev/todomvc/

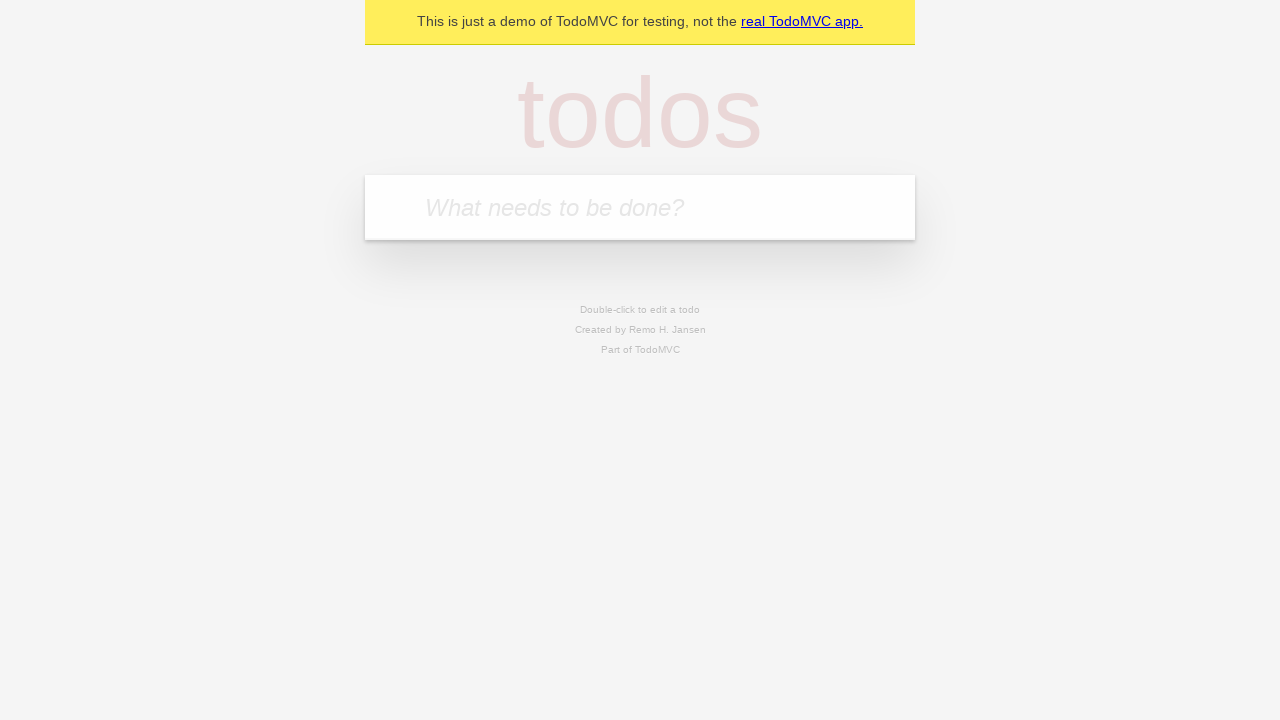

Located the todo input field
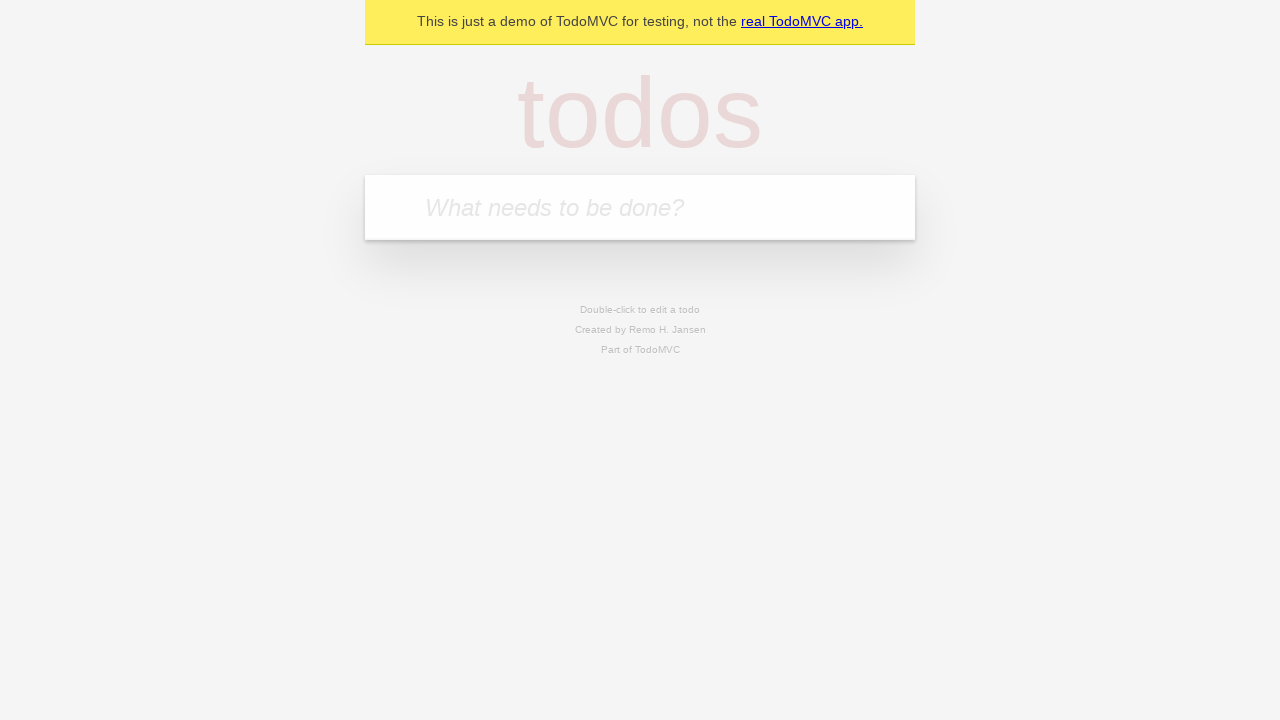

Filled todo input with 'Buy some milk' on internal:attr=[placeholder="What needs to be done?"i]
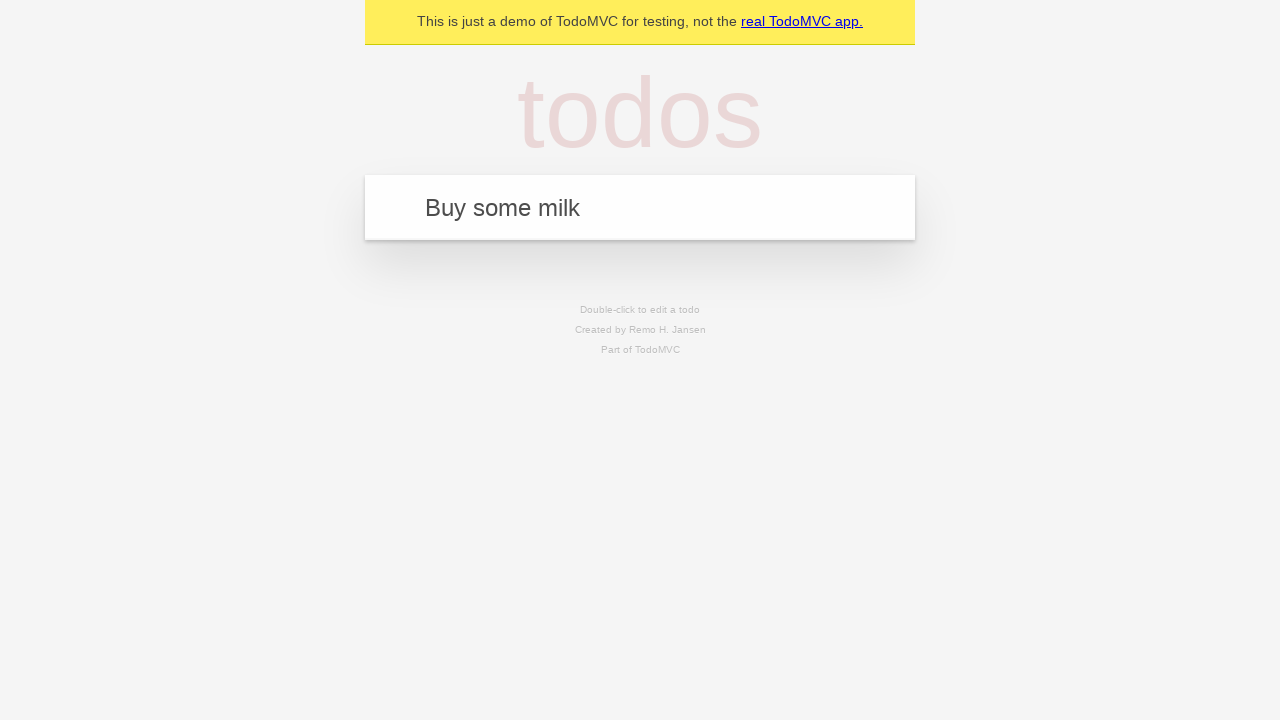

Pressed Enter to submit first todo item on internal:attr=[placeholder="What needs to be done?"i]
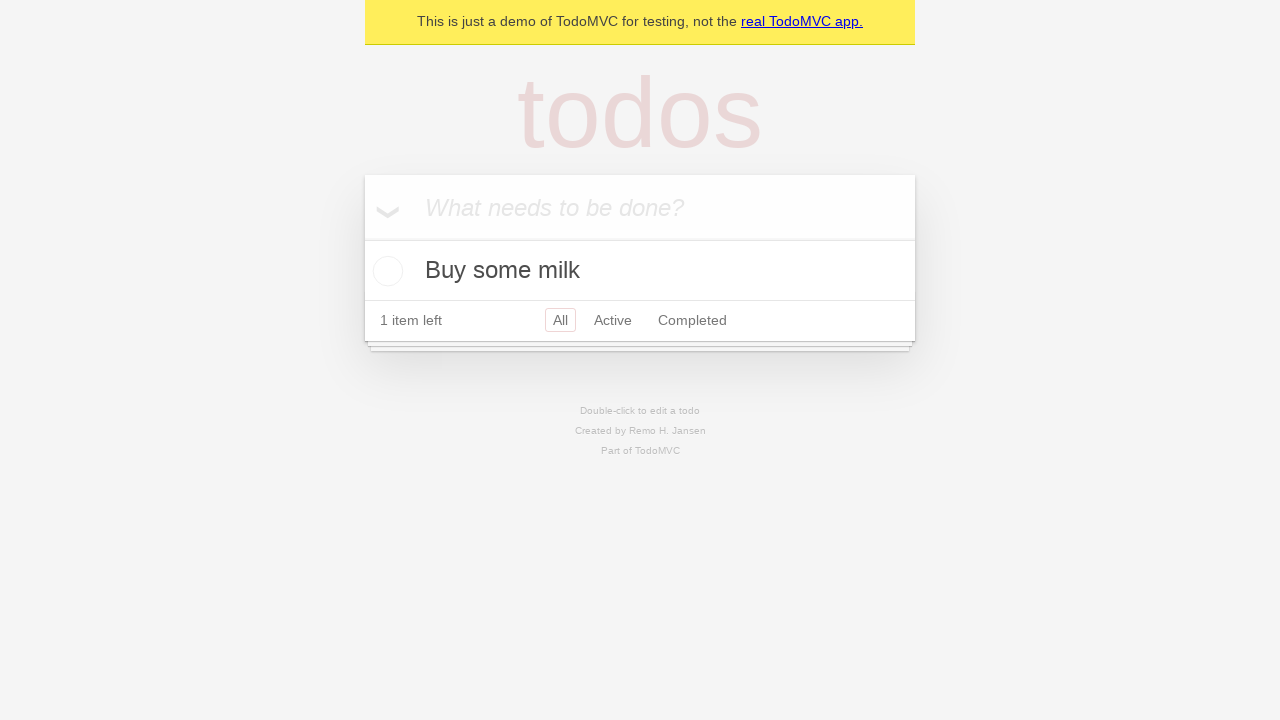

Filled todo input with 'Buy some cheese' on internal:attr=[placeholder="What needs to be done?"i]
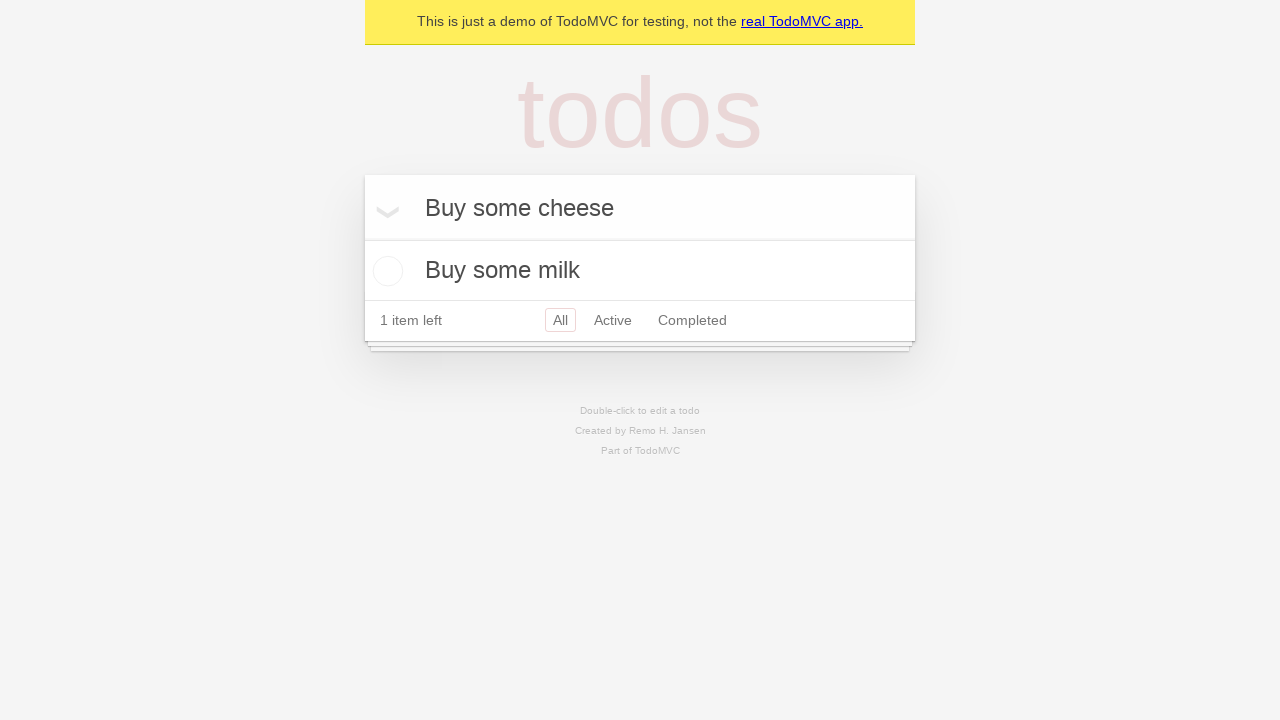

Pressed Enter to submit second todo item on internal:attr=[placeholder="What needs to be done?"i]
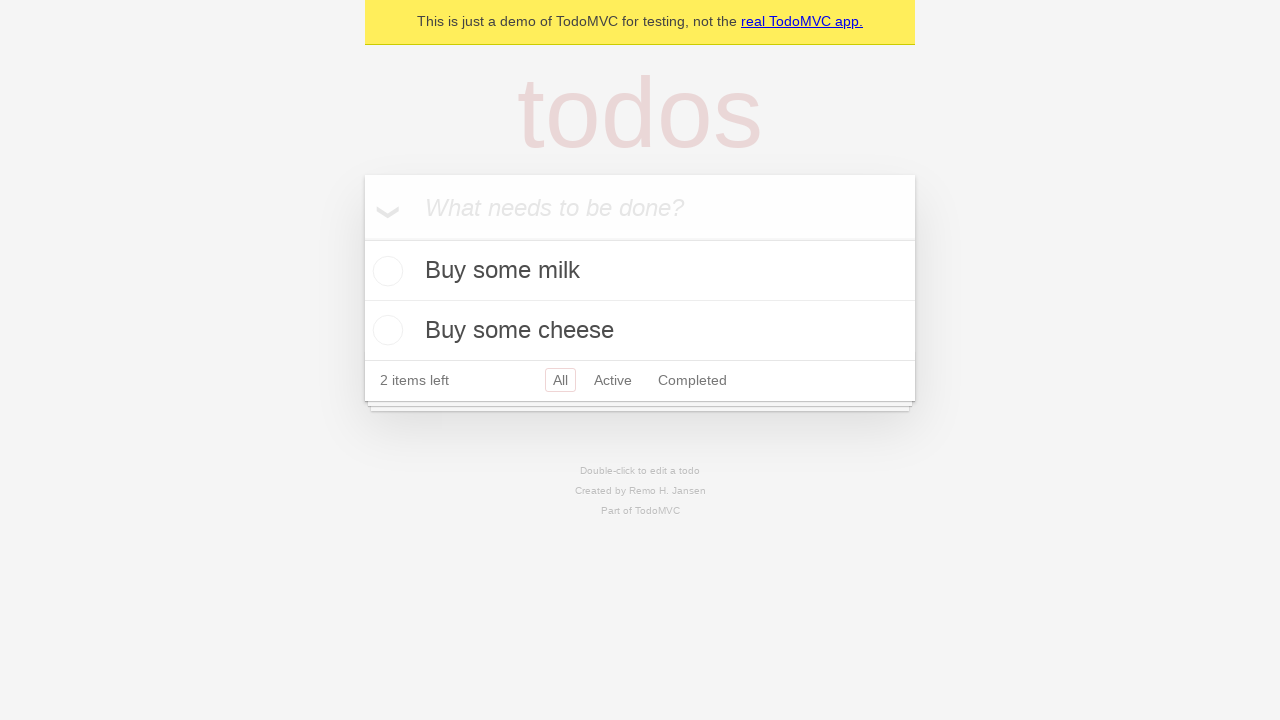

Located the first todo item
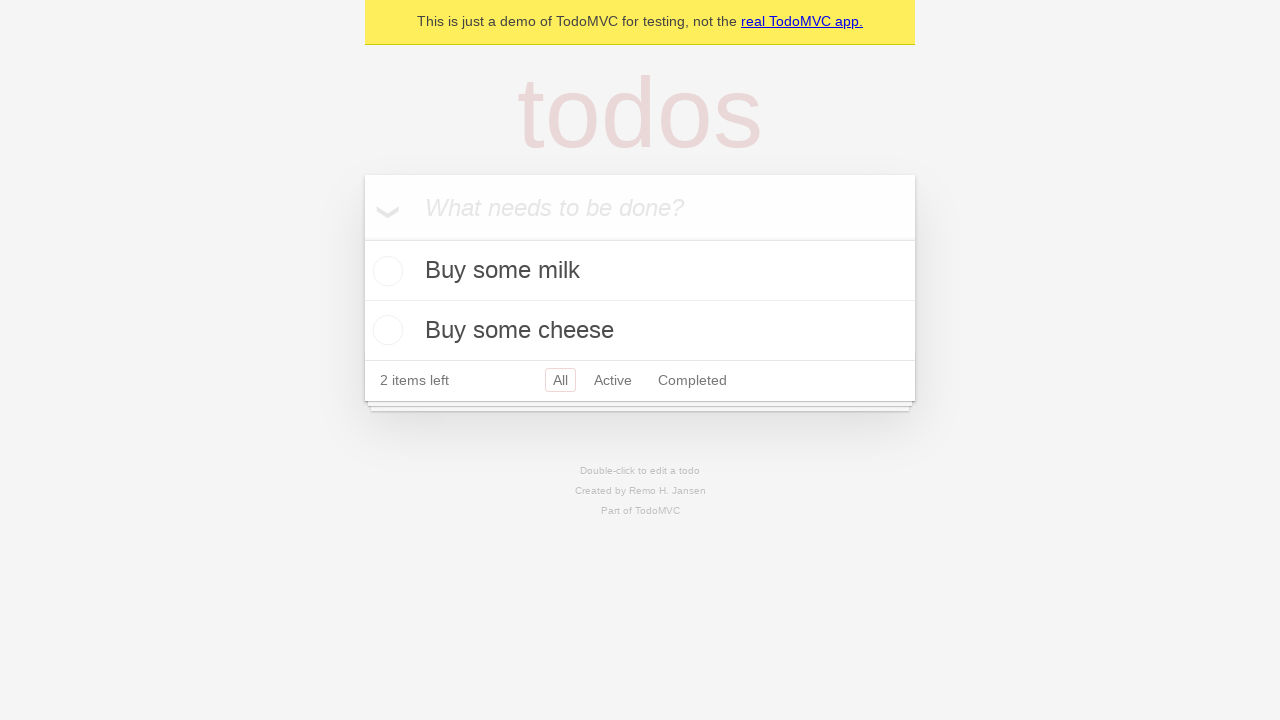

Checked the checkbox on the first todo item to mark as completed at (385, 271) on internal:testid=[data-testid="todo-item"s] >> nth=0 >> internal:role=checkbox
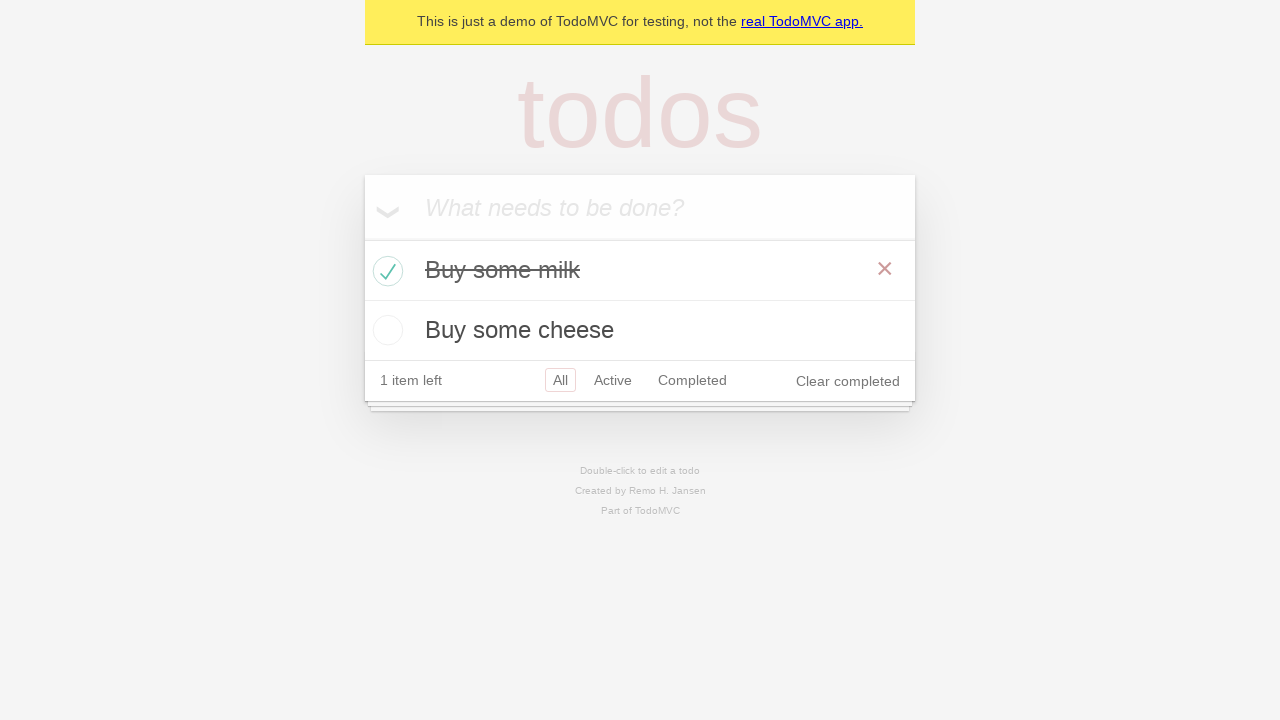

Verified todo items are visible and loaded
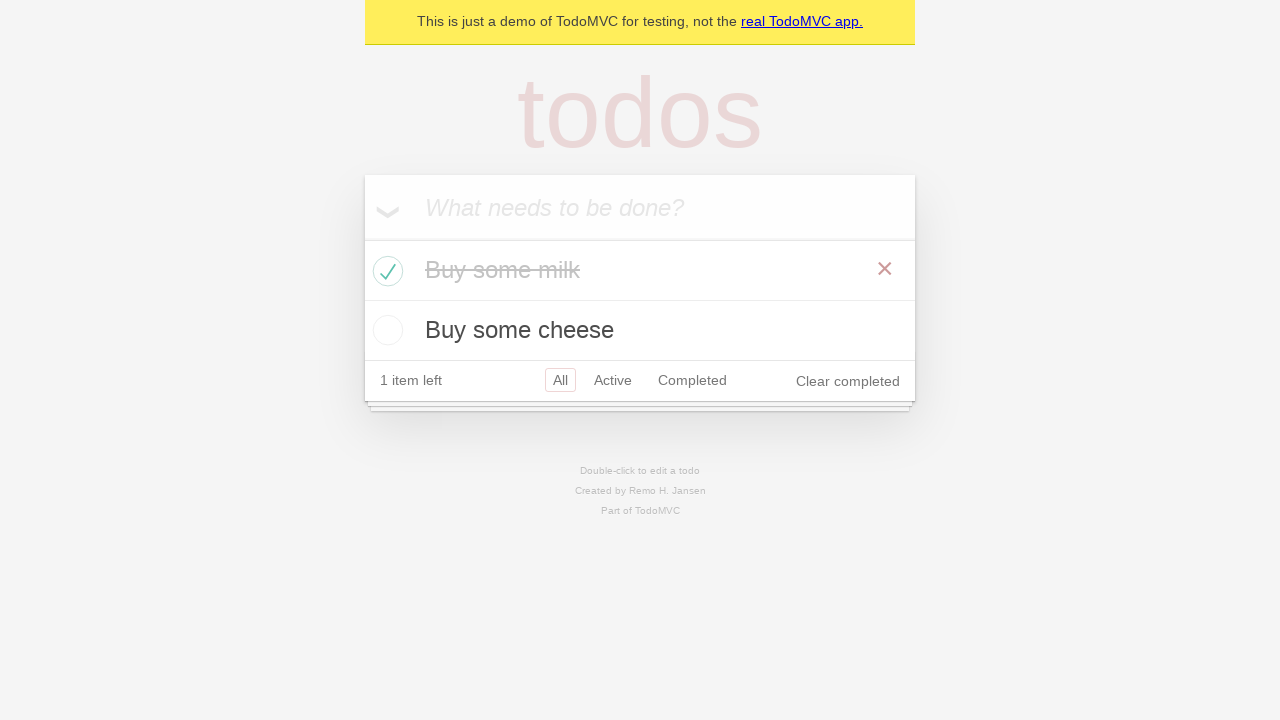

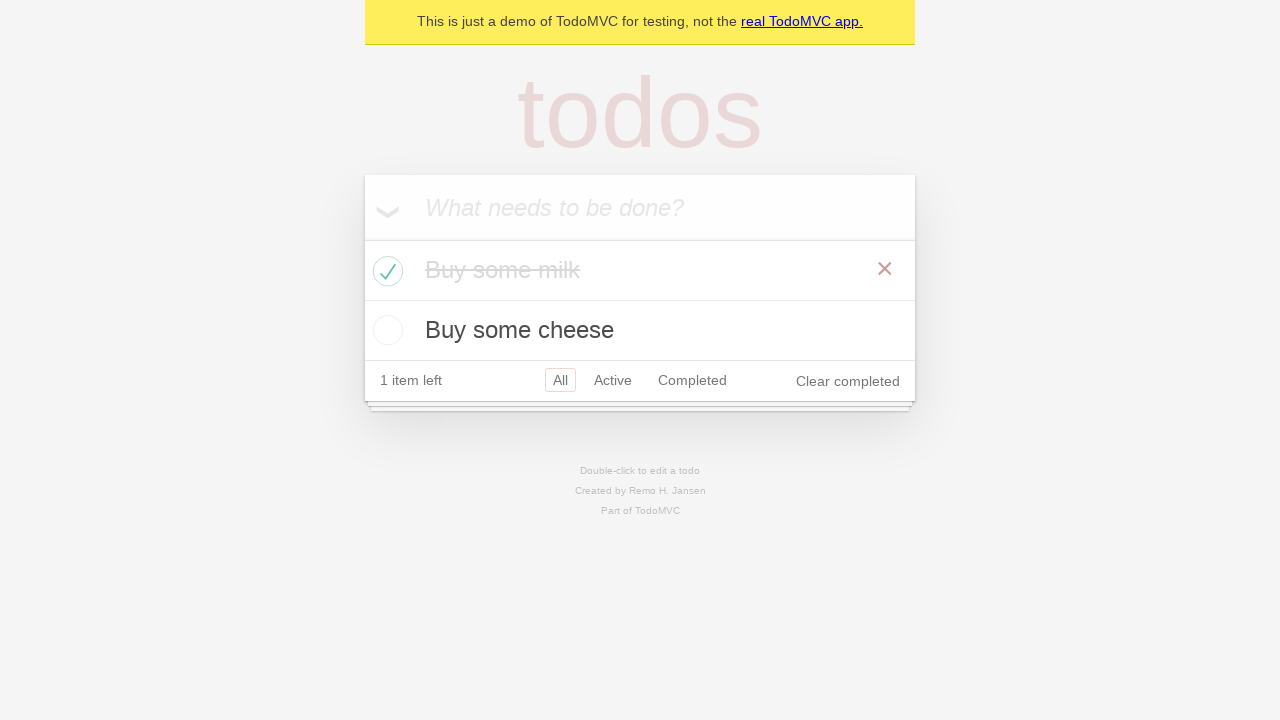